Tests drag and drop functionality by dragging an element to the first drop zone

Starting URL: https://v1.training-support.net/selenium/drag-drop

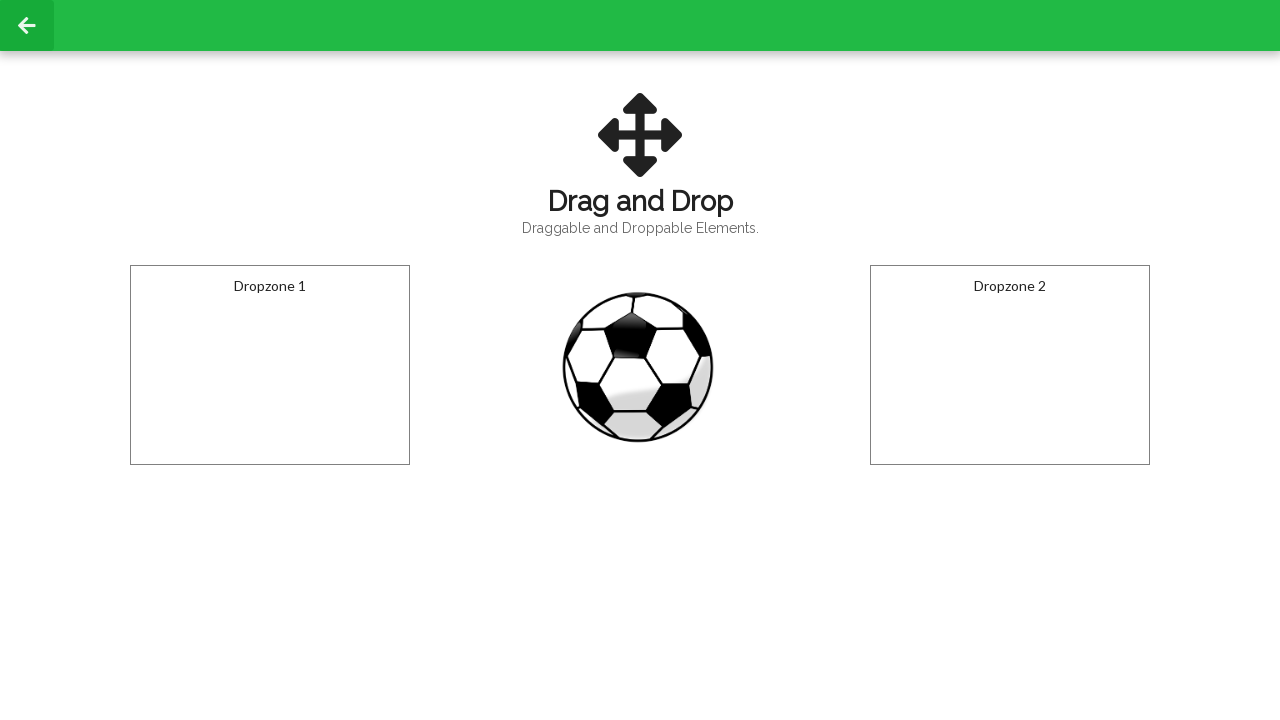

Located the draggable football element
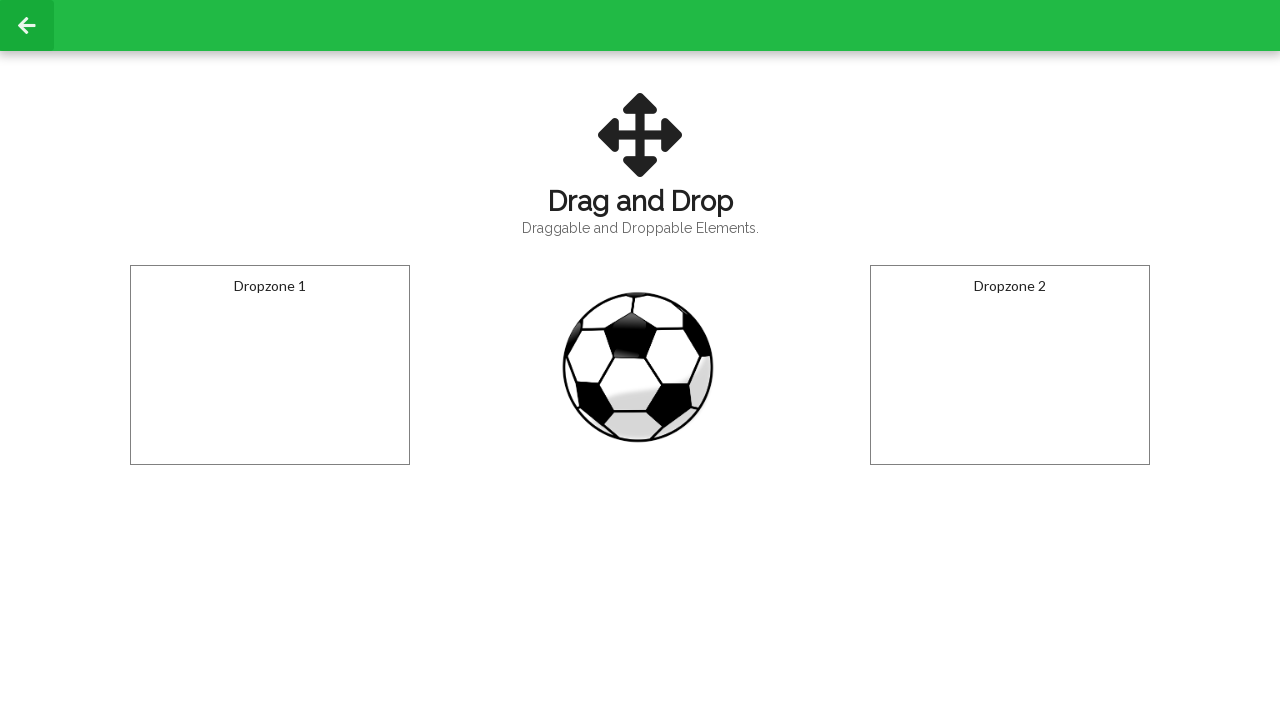

Located the droppable drop zone element
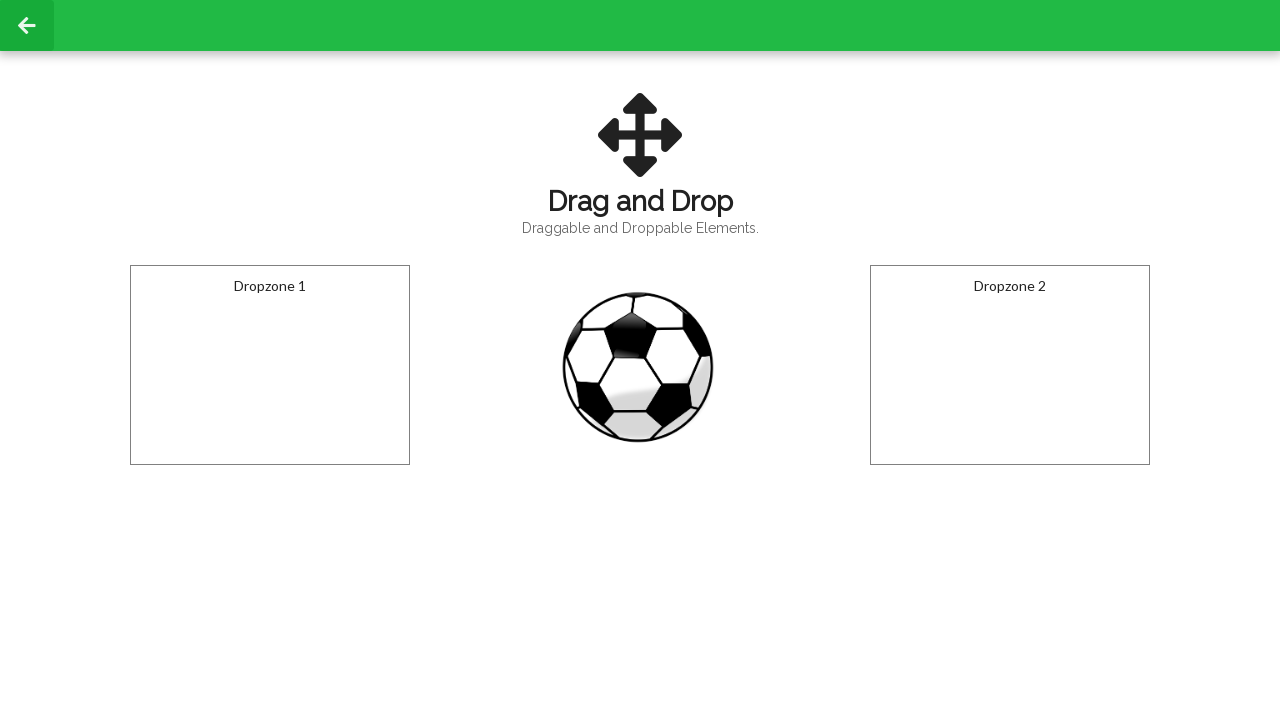

Dragged football element to the first drop zone at (270, 365)
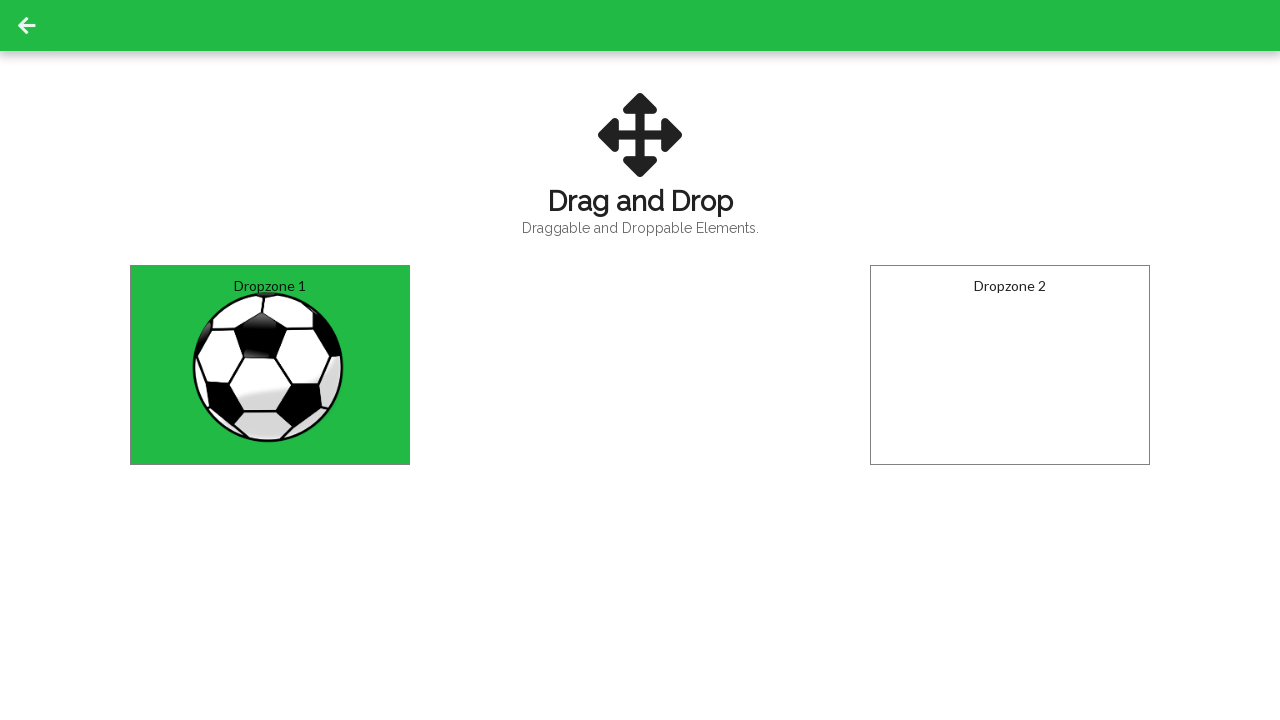

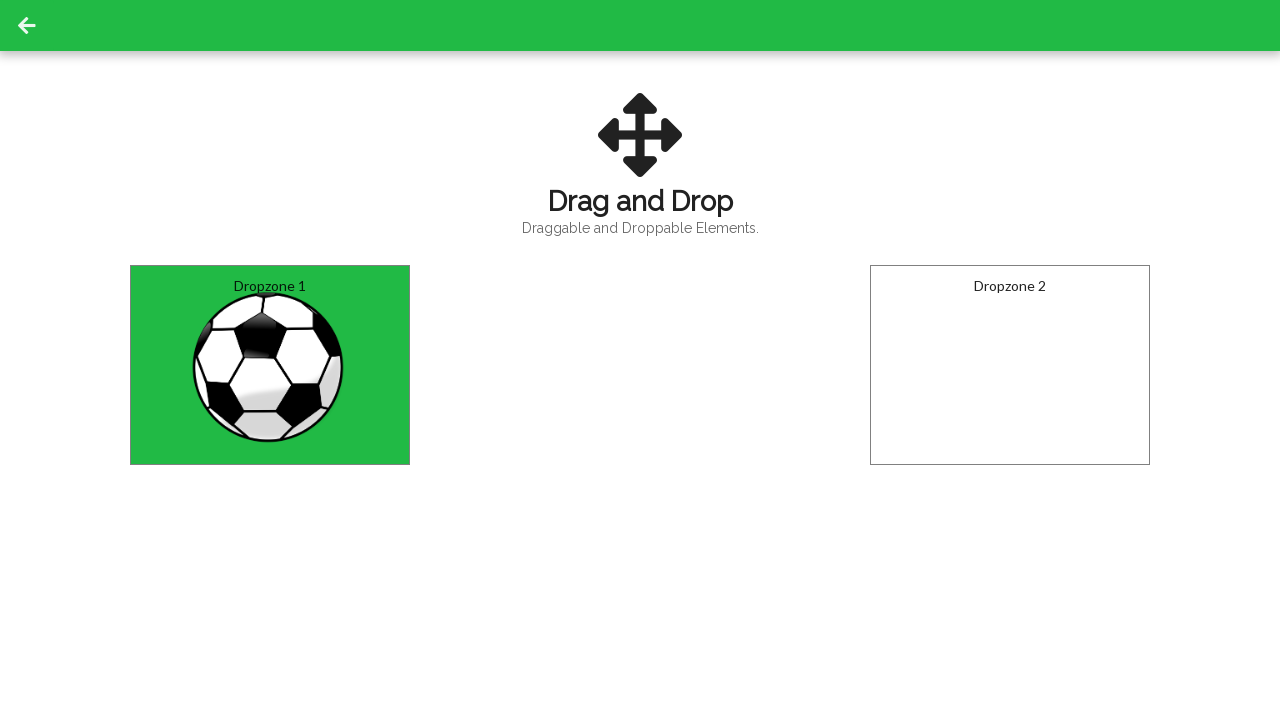